Tests a calculator application's behavior with null/empty values by clicking the calculate button without entering input values, then selecting the '+' operator and clicking calculate again.

Starting URL: https://safatelli.github.io/tp-test-logiciel/assets/calc.html

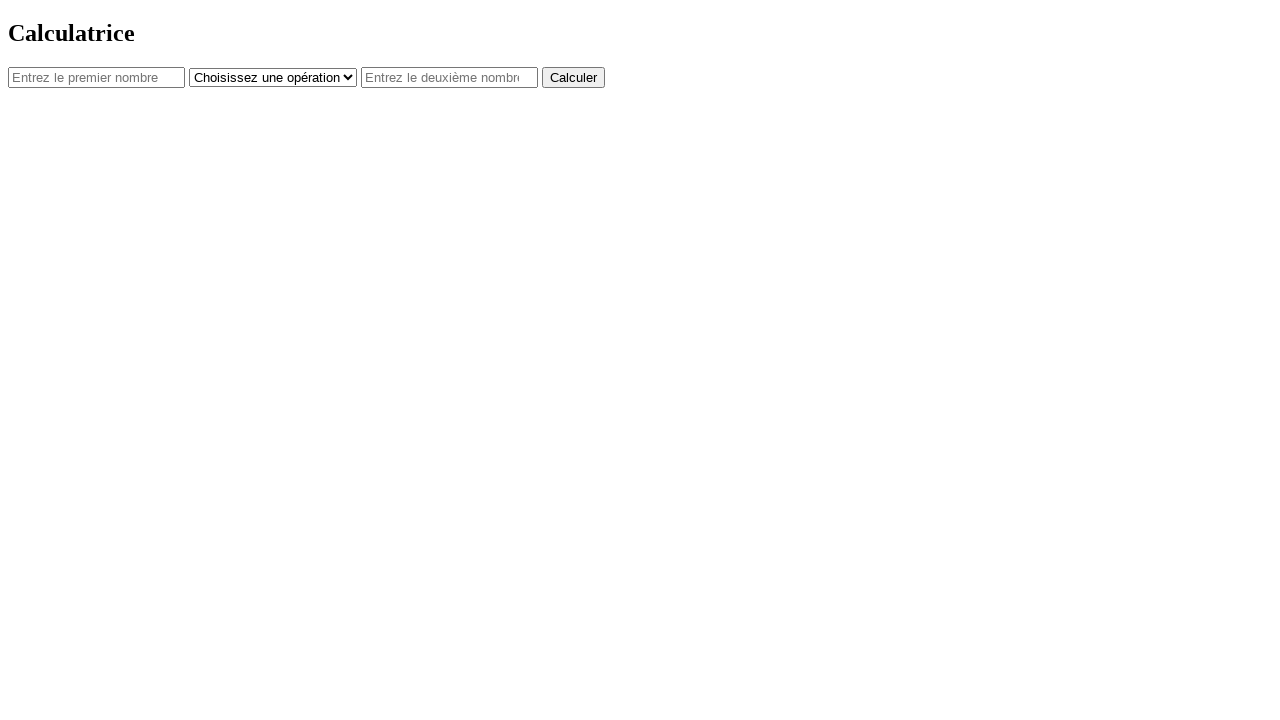

Set viewport size to 1152x614
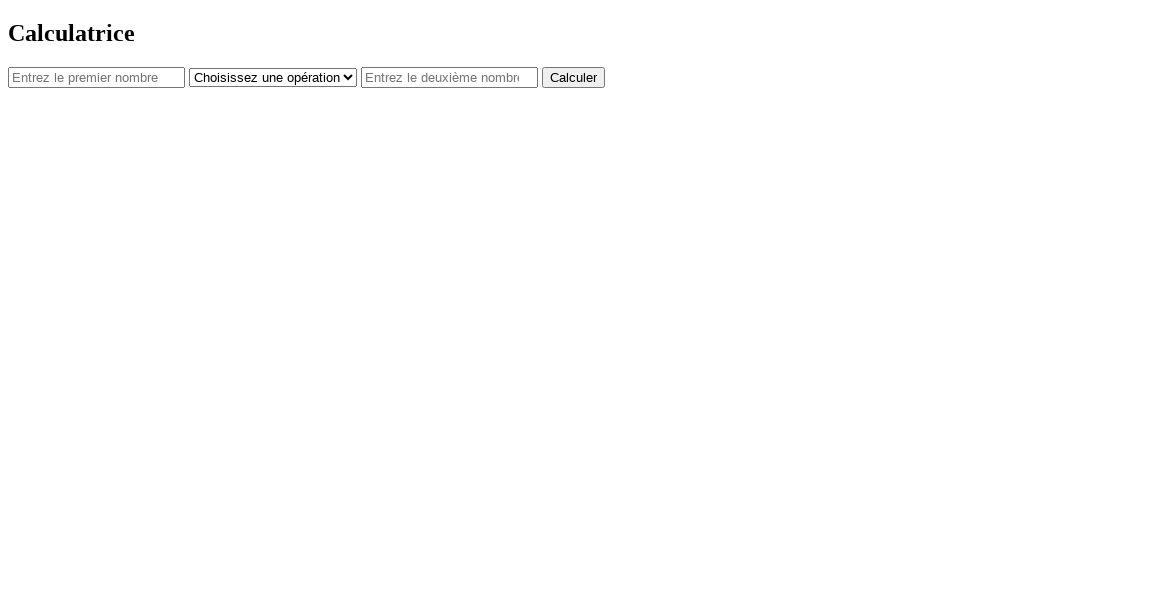

Clicked calculate button without entering input values at (574, 77) on button
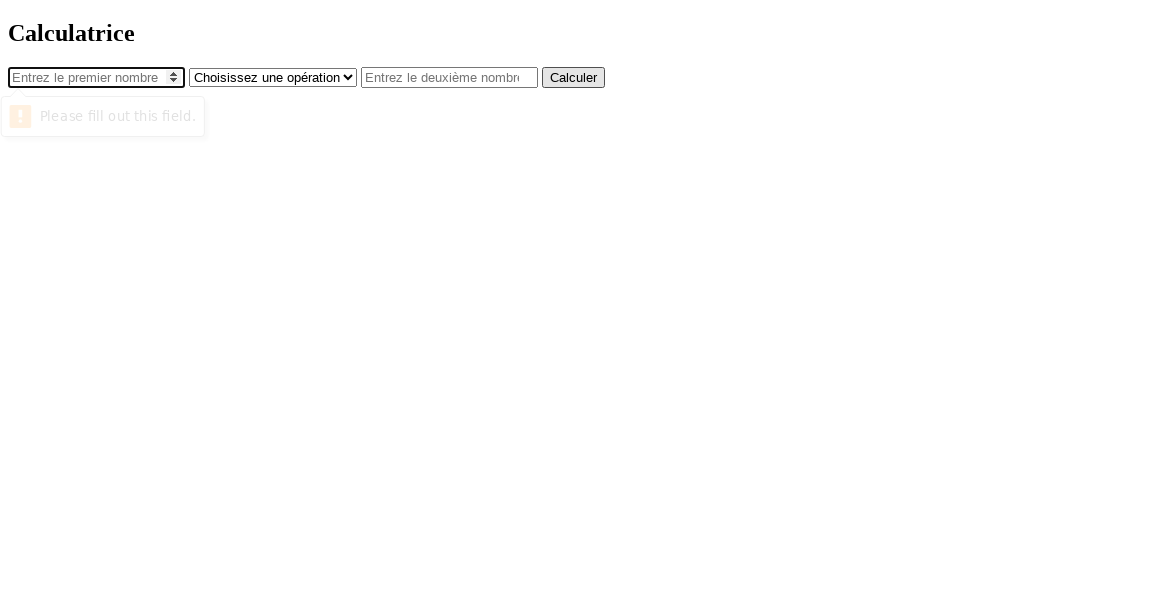

Clicked operator dropdown at (273, 77) on #operator
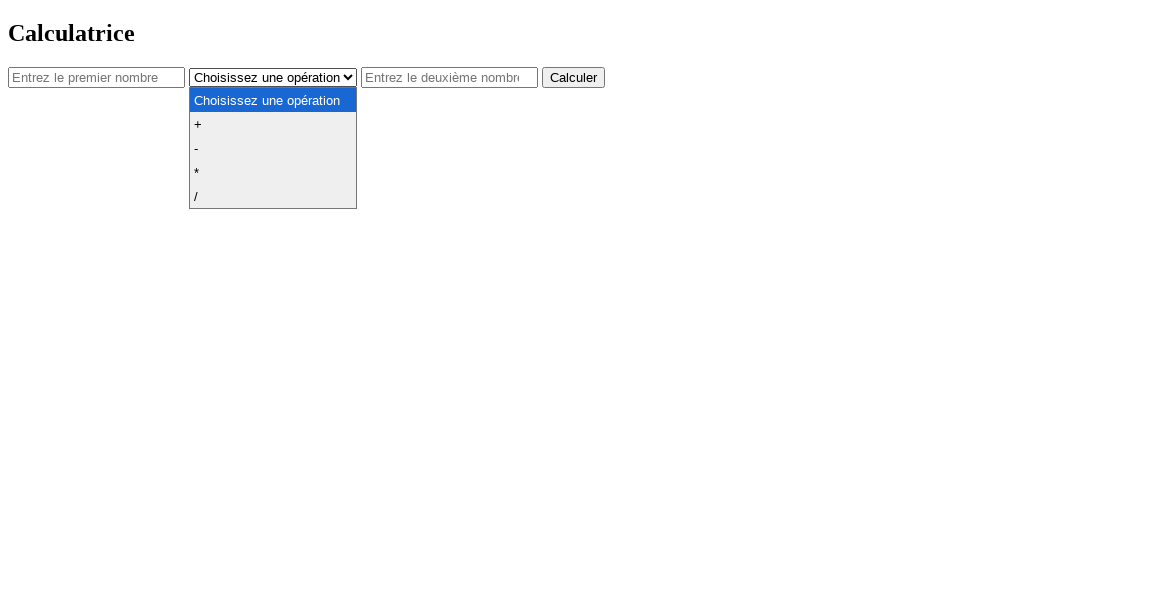

Selected '+' operator from dropdown on #operator
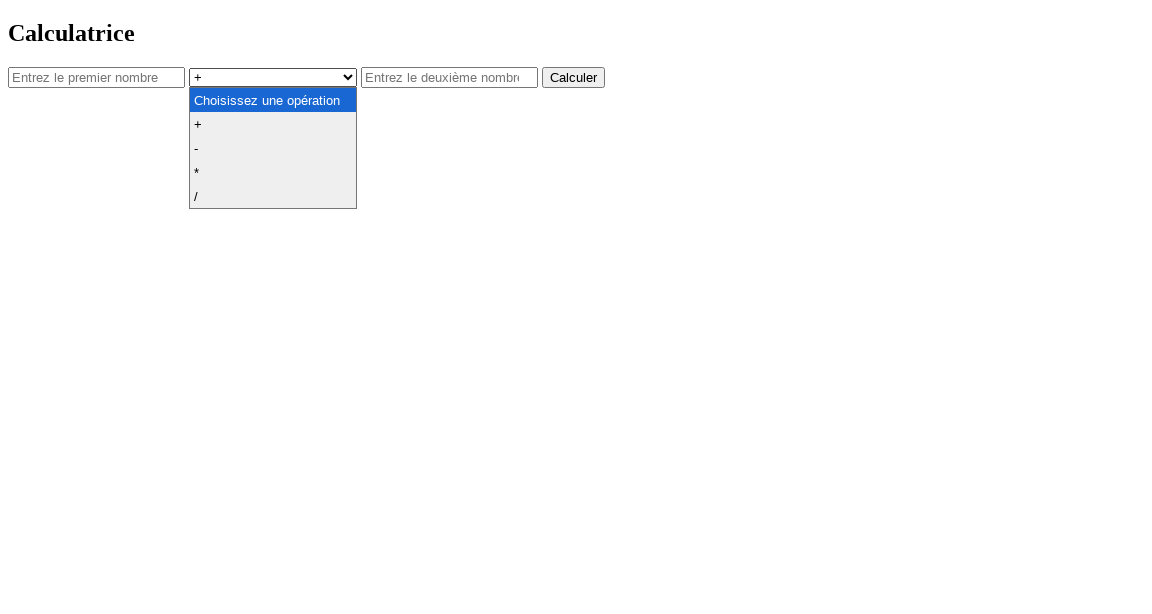

Clicked calculate button with '+' operator selected at (574, 77) on button
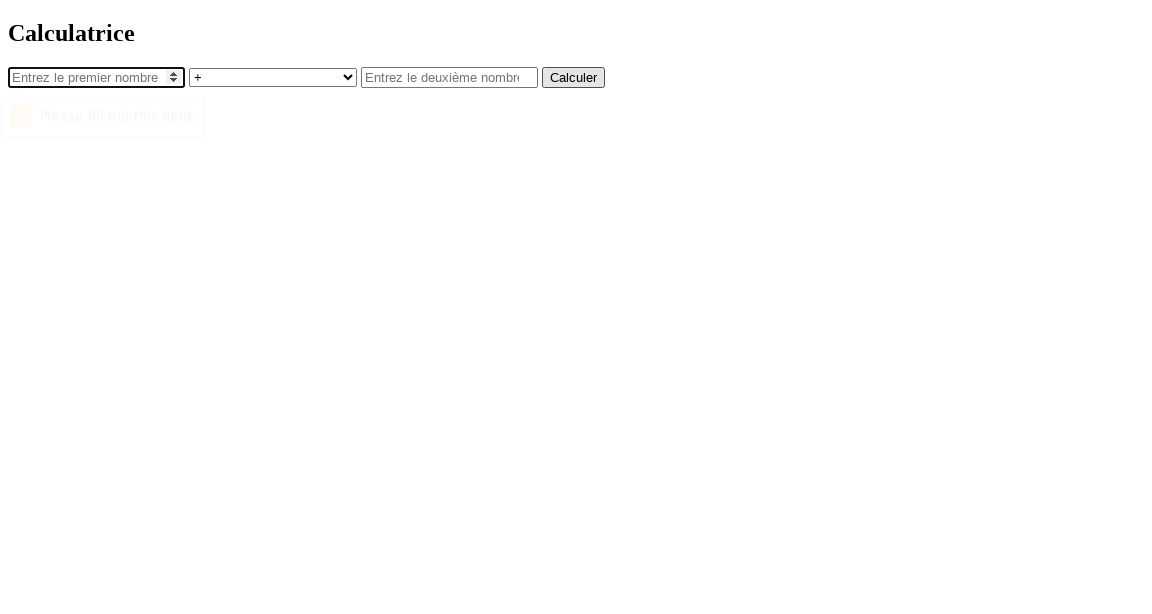

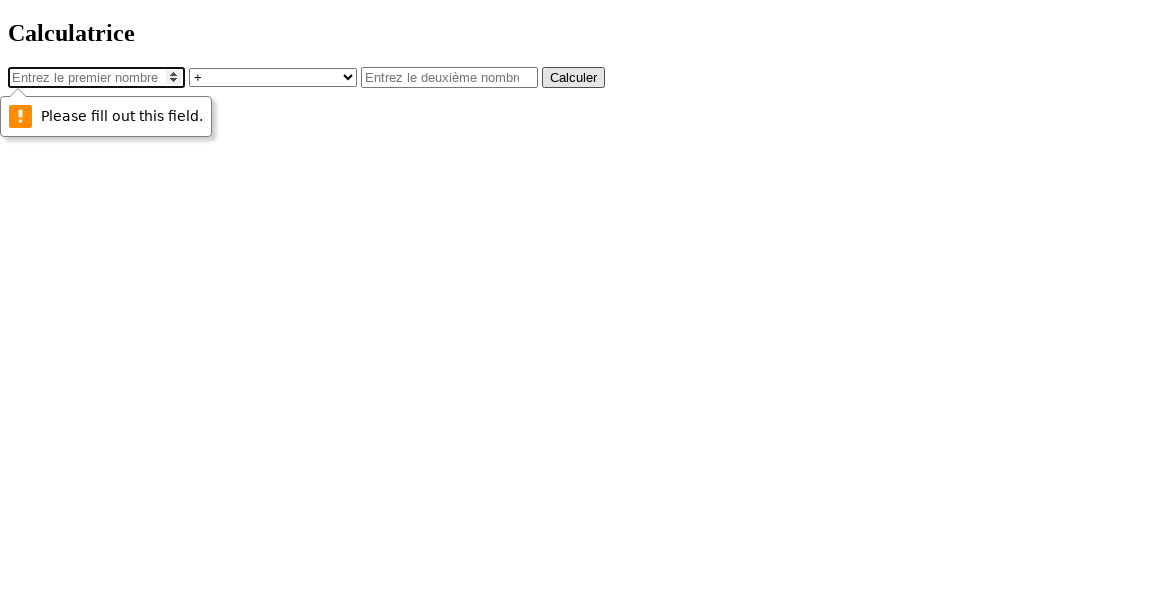